Tests search with invalid keyword that returns no results

Starting URL: https://www.asos.com

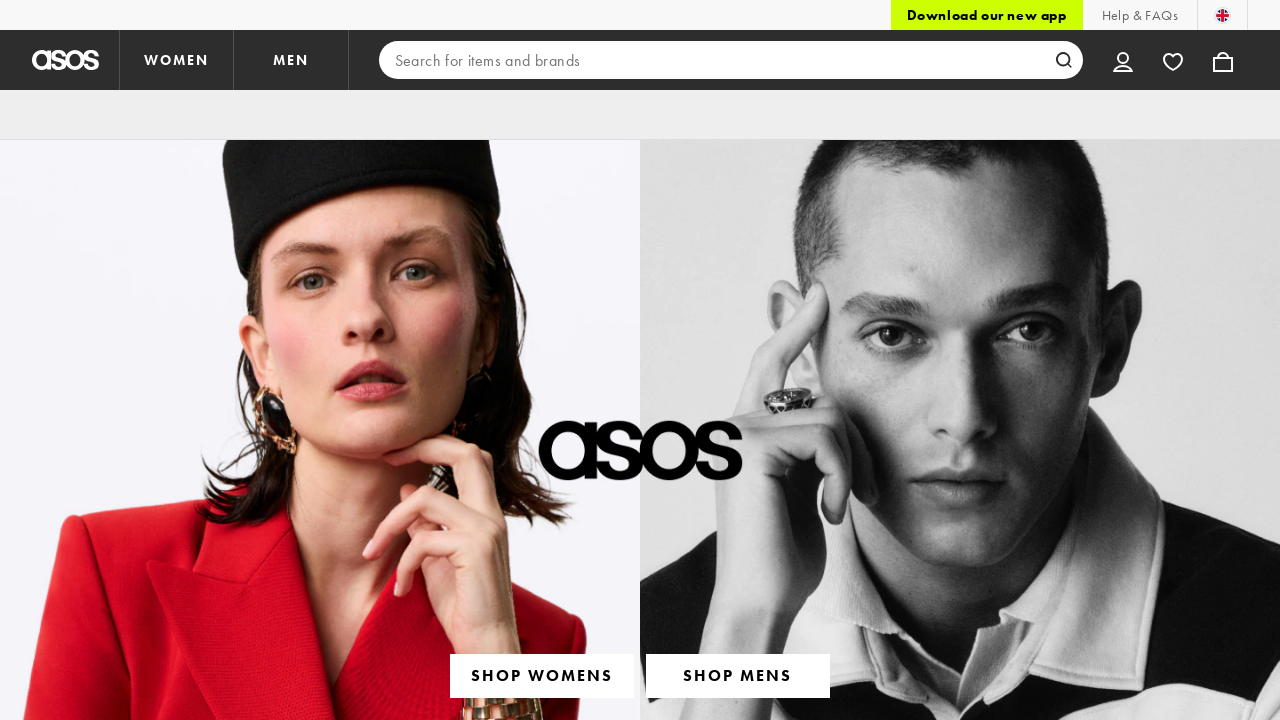

Filled search field with invalid keyword 'xyzabc123456' on input[type='search']
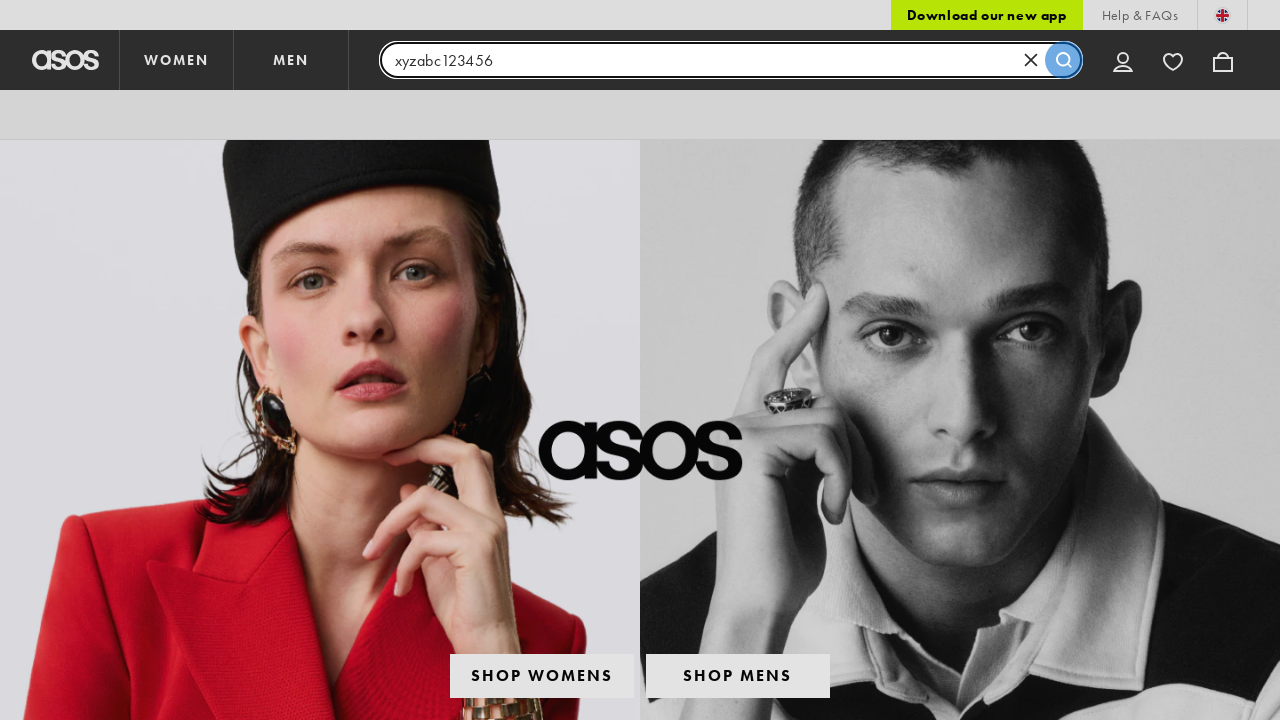

Clicked search button to search for invalid keyword at (1064, 60) on button[type='submit']
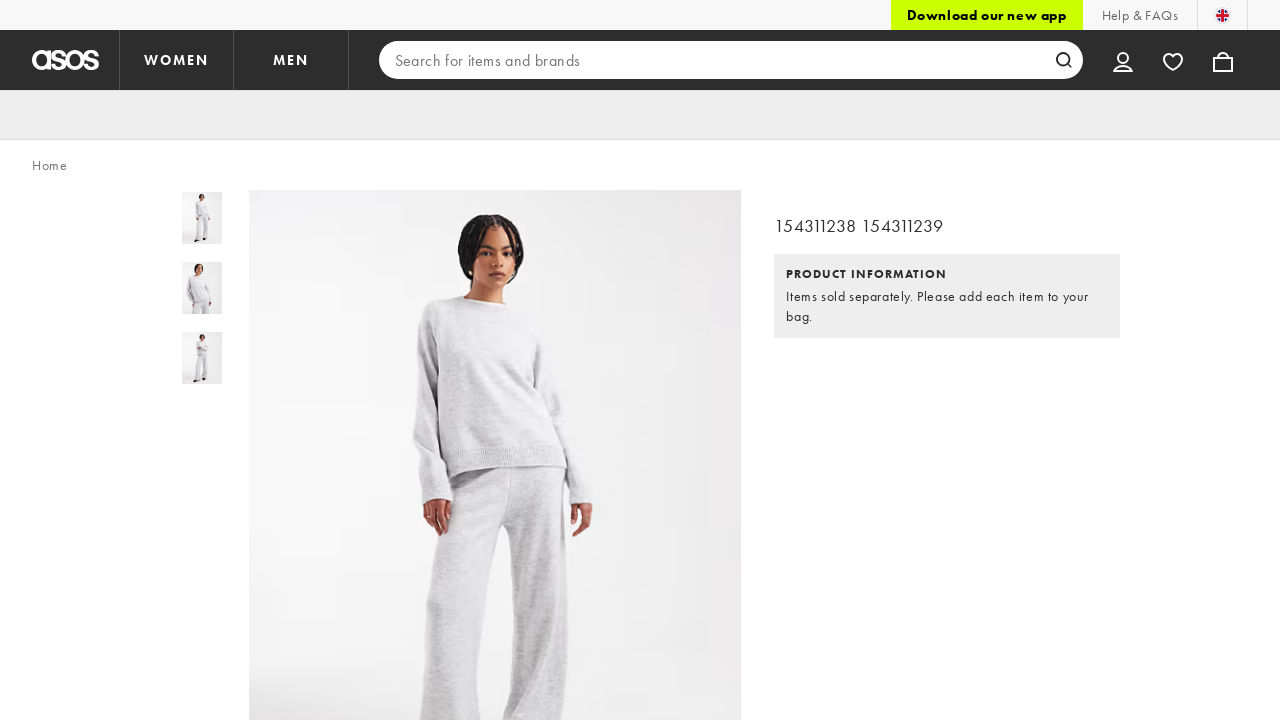

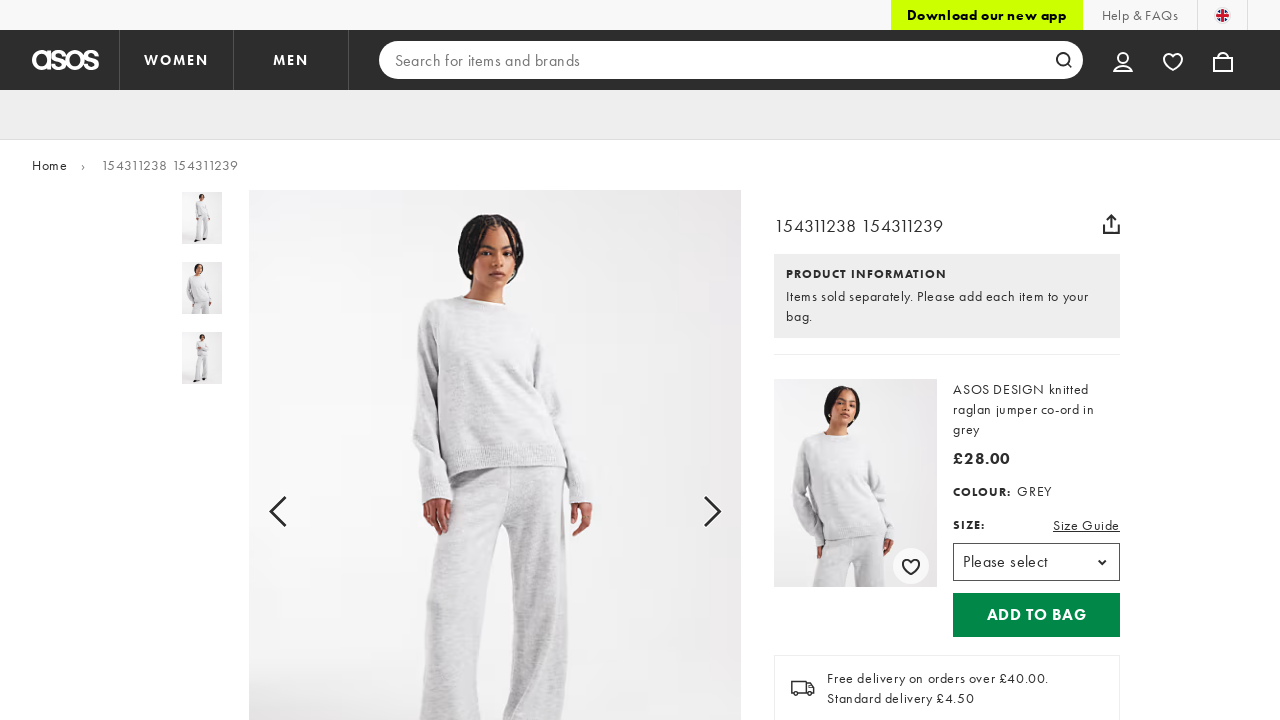